Tests that edits are saved on blur by editing and dispatching a blur event

Starting URL: https://demo.playwright.dev/todomvc

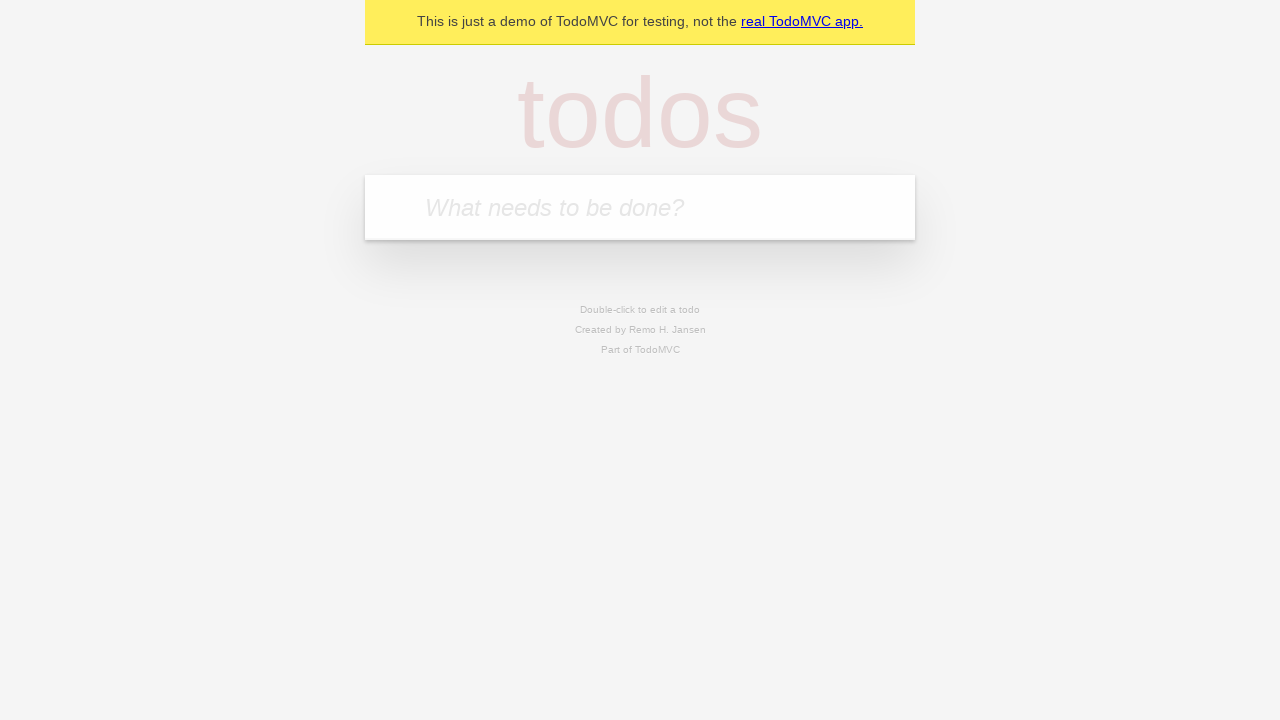

Filled input field with first todo: 'buy some cheese' on internal:attr=[placeholder="What needs to be done?"i]
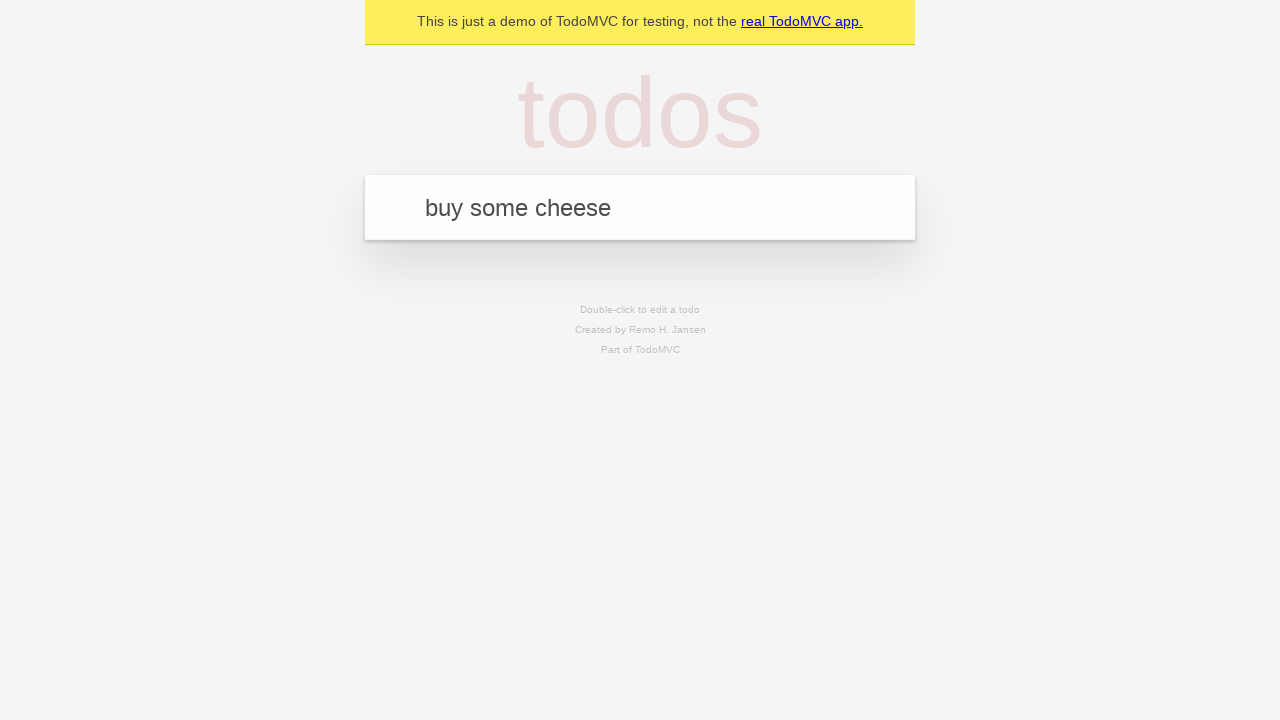

Pressed Enter to create first todo on internal:attr=[placeholder="What needs to be done?"i]
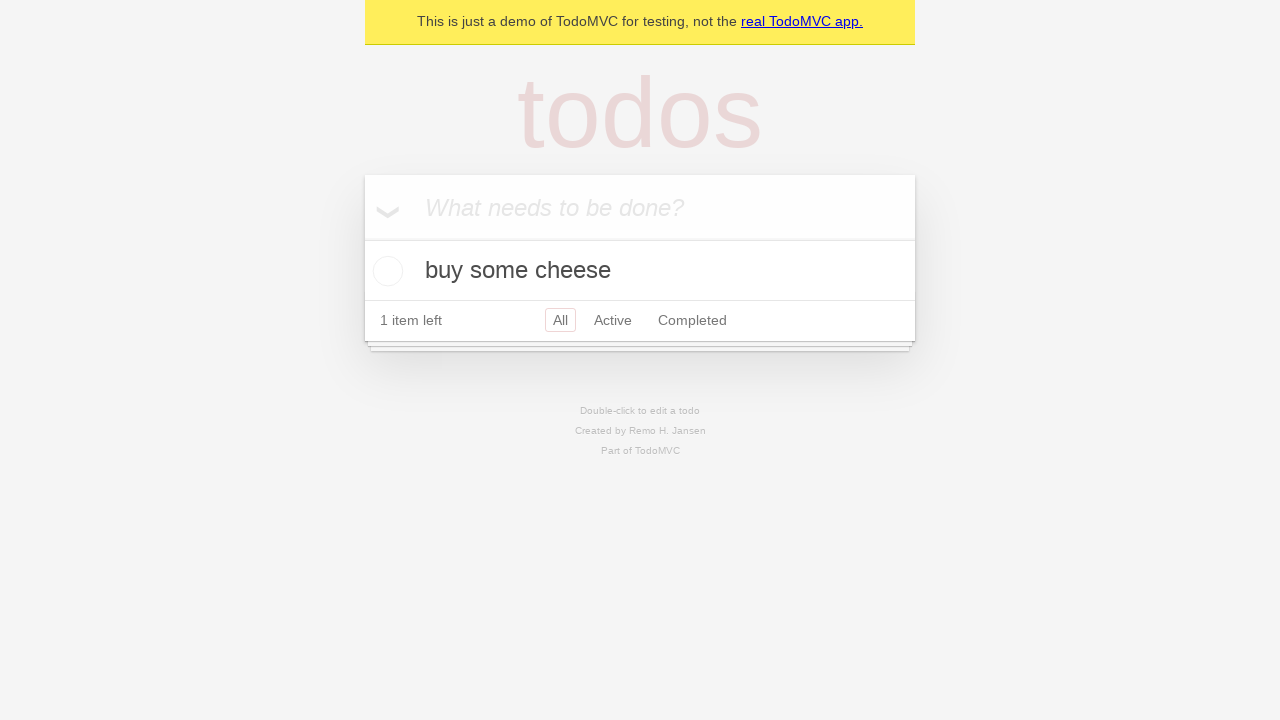

Filled input field with second todo: 'feed the cat' on internal:attr=[placeholder="What needs to be done?"i]
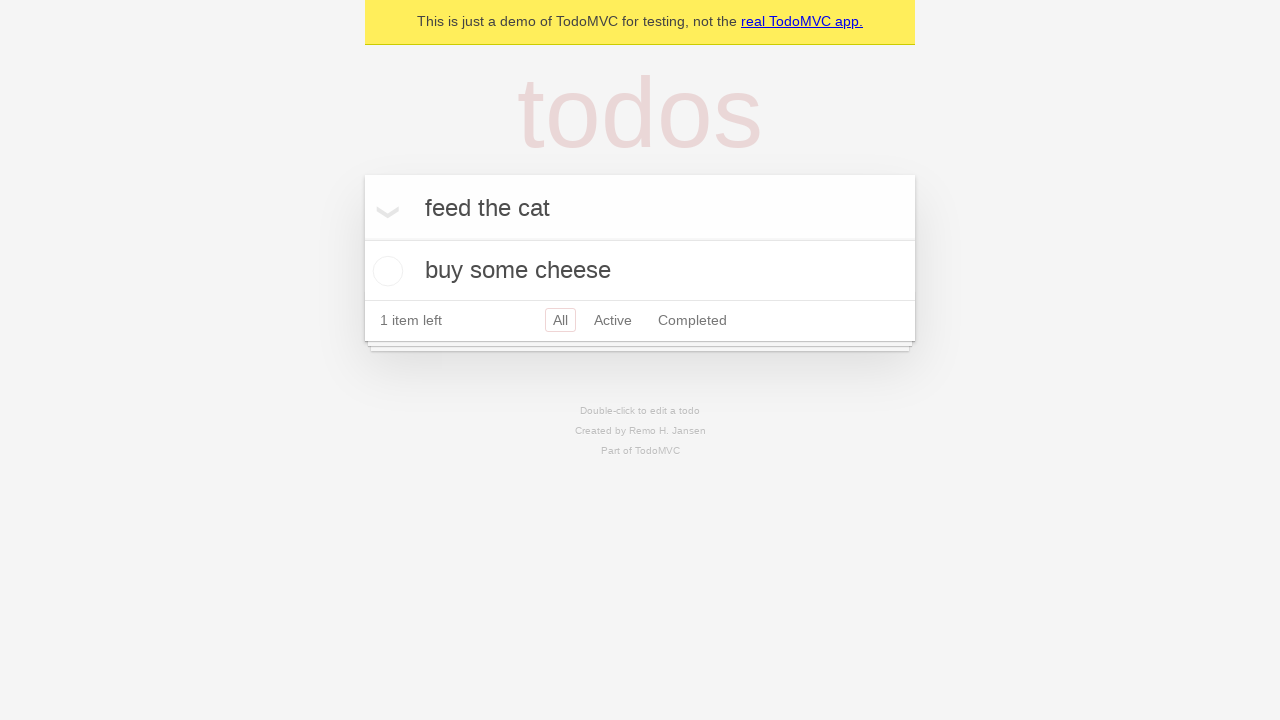

Pressed Enter to create second todo on internal:attr=[placeholder="What needs to be done?"i]
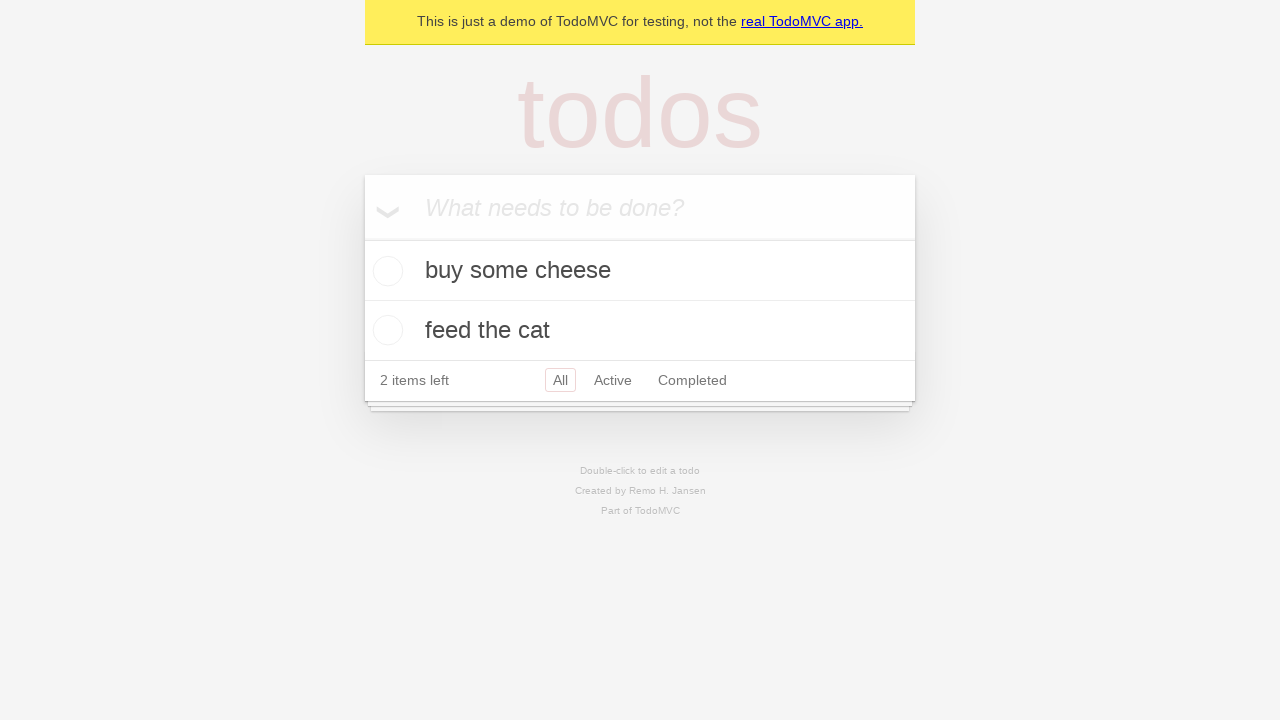

Filled input field with third todo: 'book a doctors appointment' on internal:attr=[placeholder="What needs to be done?"i]
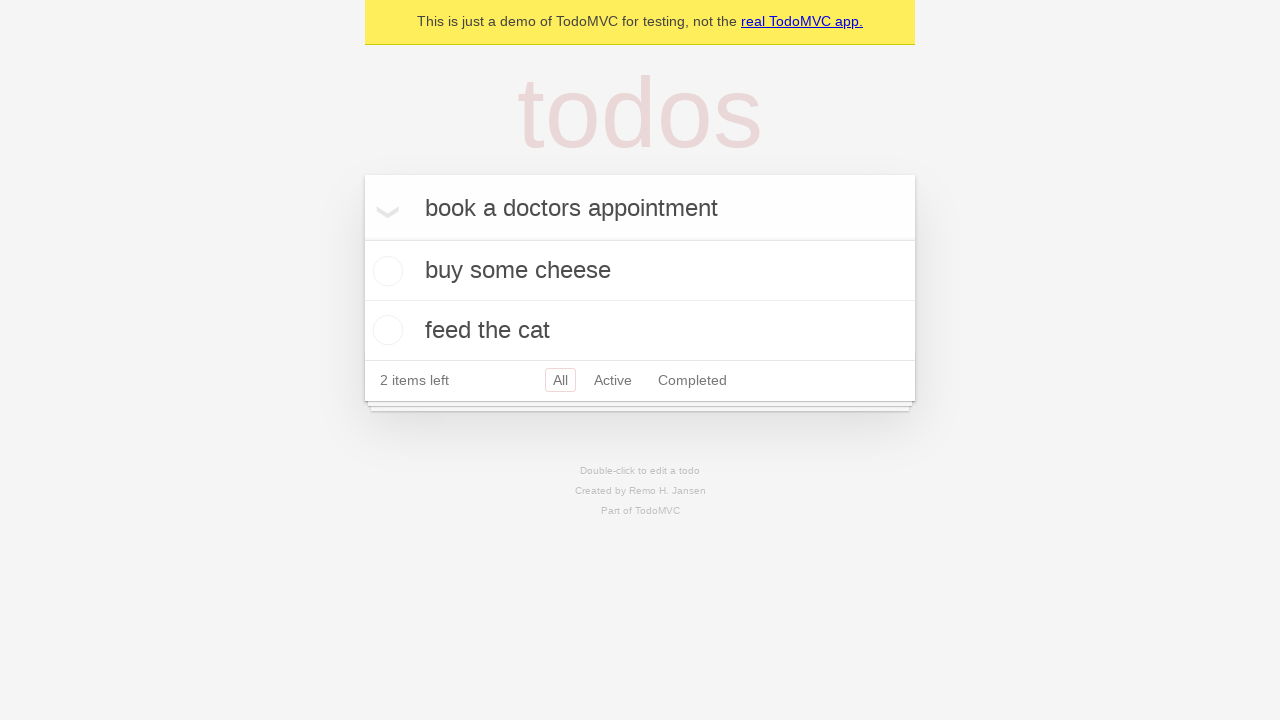

Pressed Enter to create third todo on internal:attr=[placeholder="What needs to be done?"i]
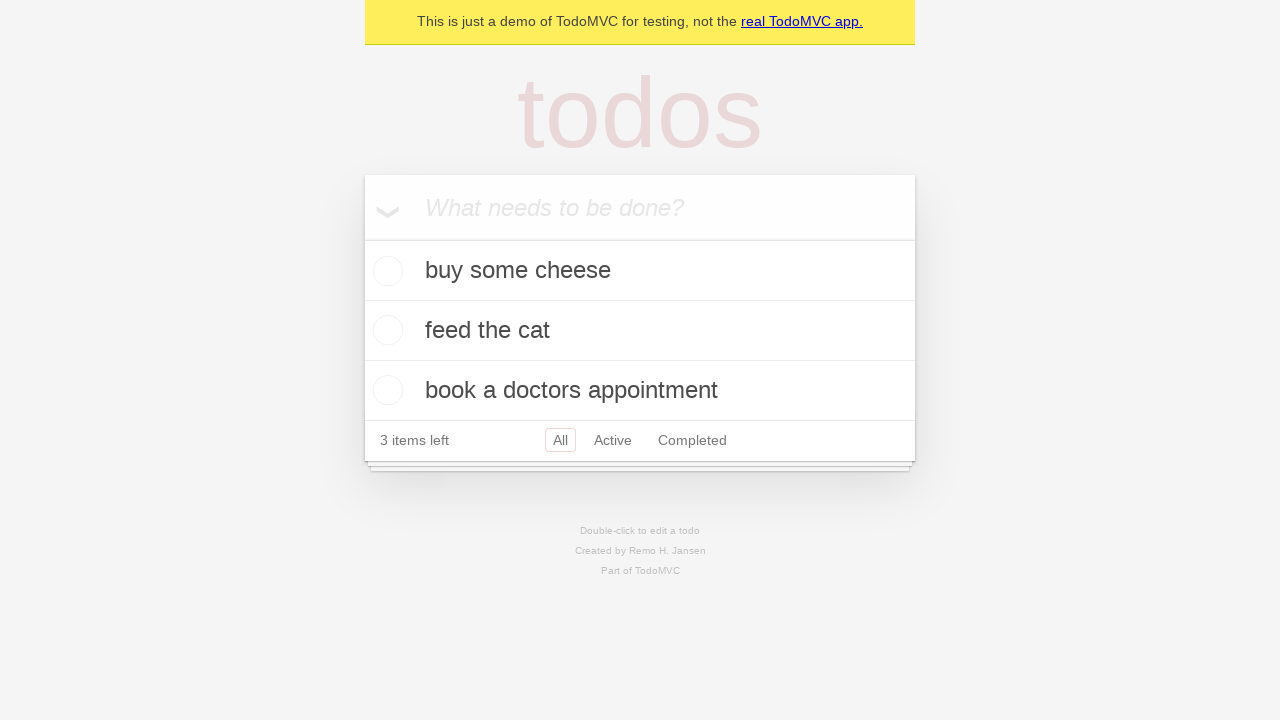

Waited for 3 todos to be created in the DOM
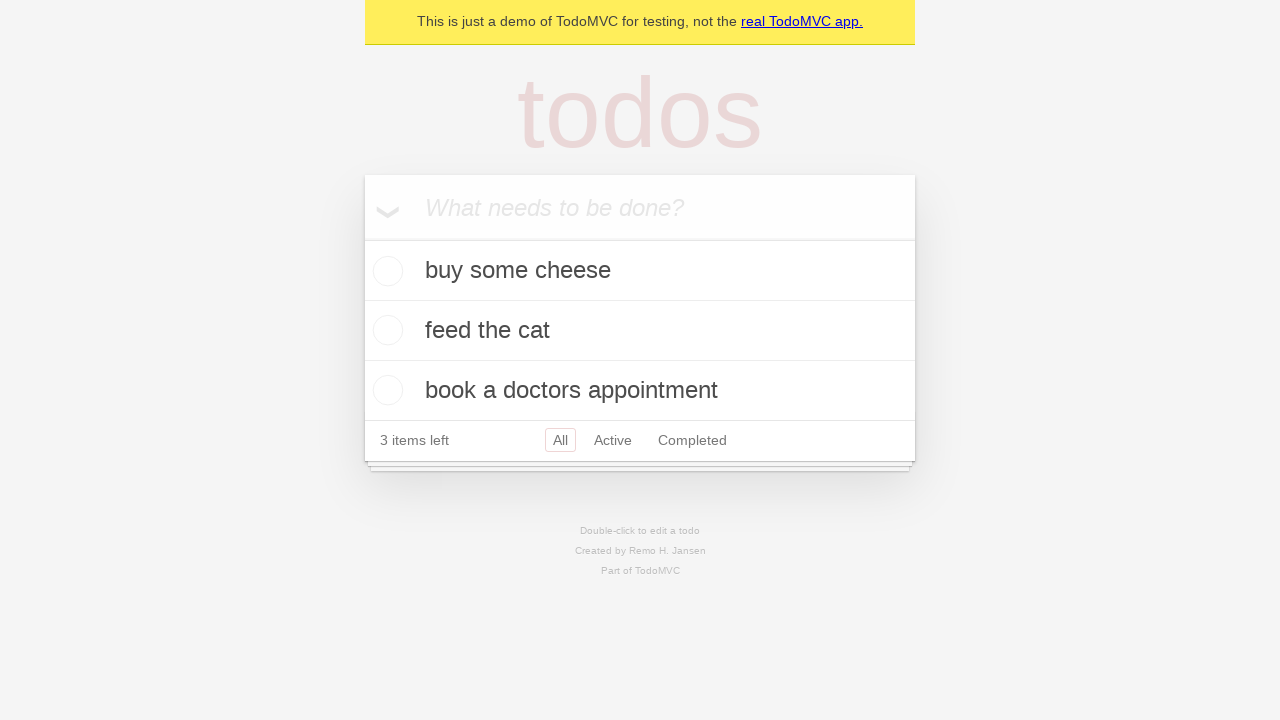

Double-clicked second todo to enter edit mode at (640, 331) on internal:testid=[data-testid="todo-item"s] >> nth=1
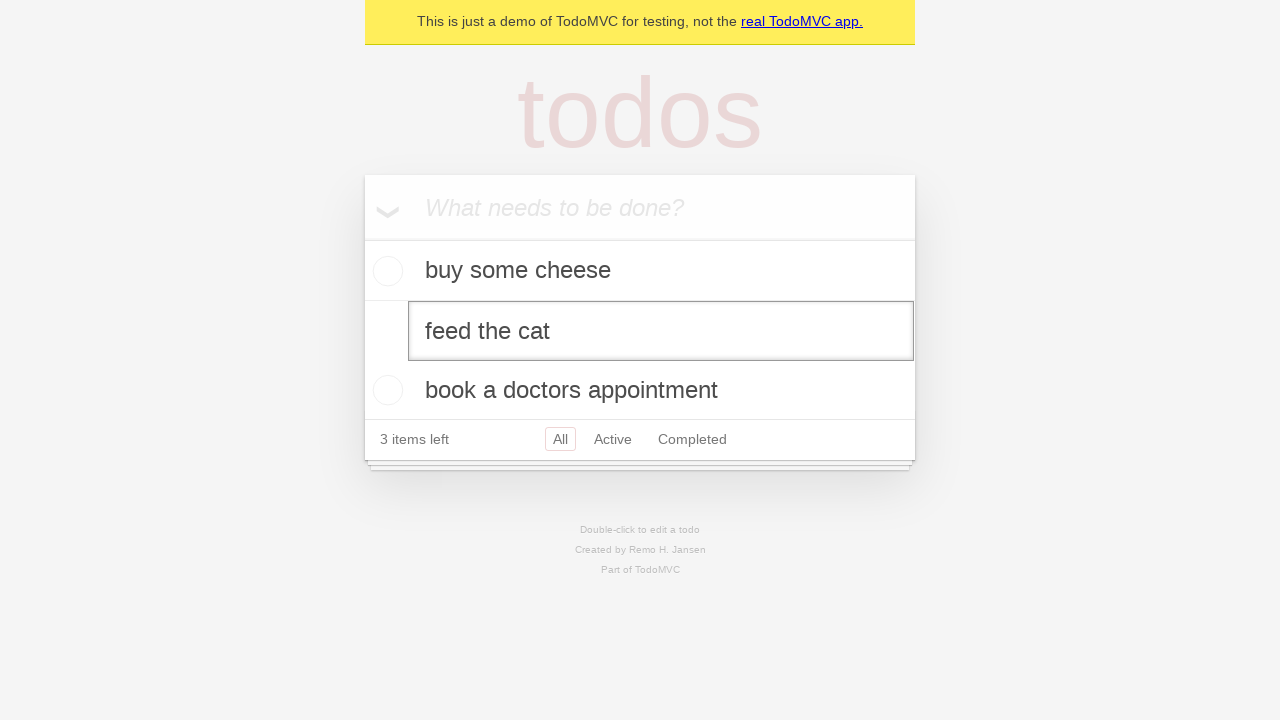

Changed second todo text to 'buy some sausages' on internal:testid=[data-testid="todo-item"s] >> nth=1 >> internal:role=textbox[nam
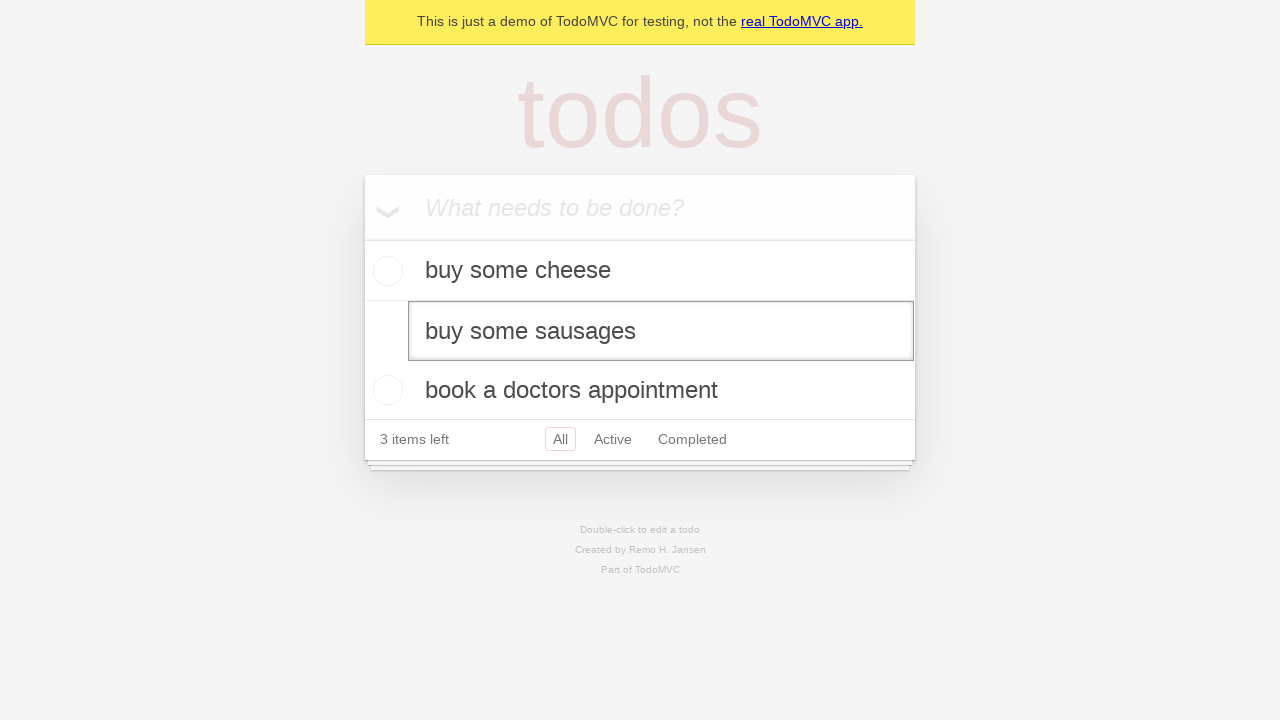

Dispatched blur event to save the edited todo
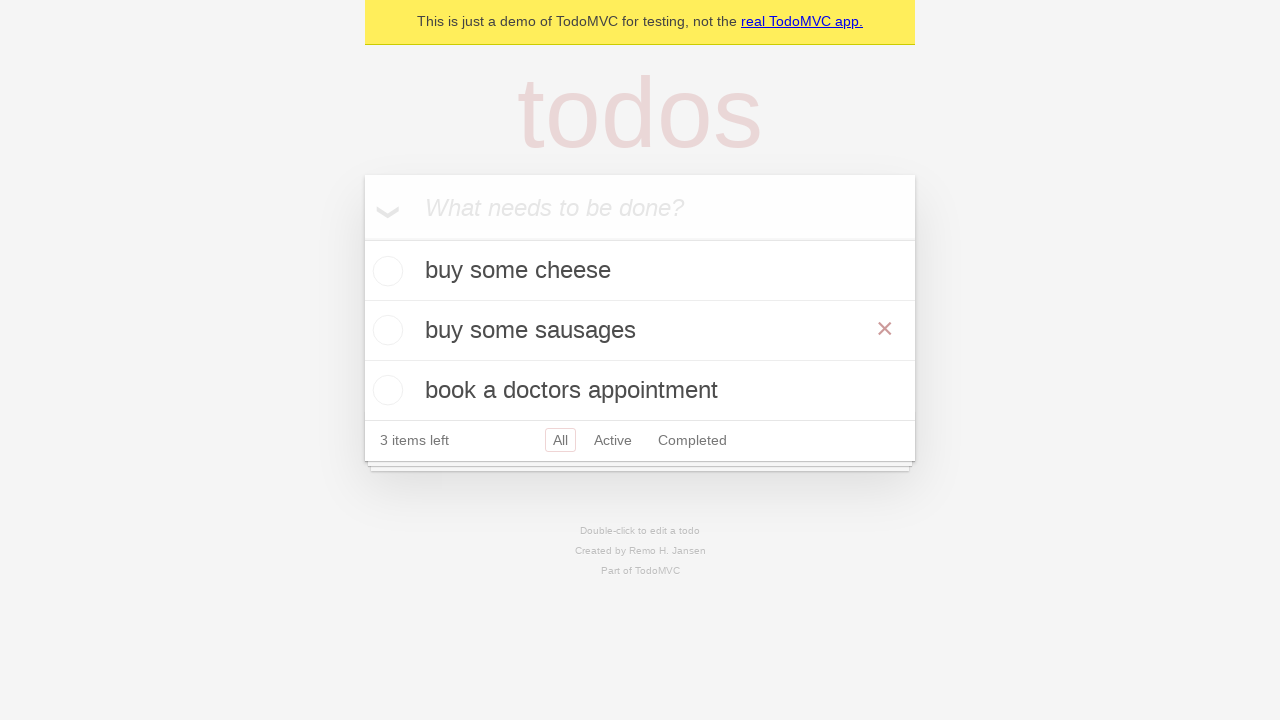

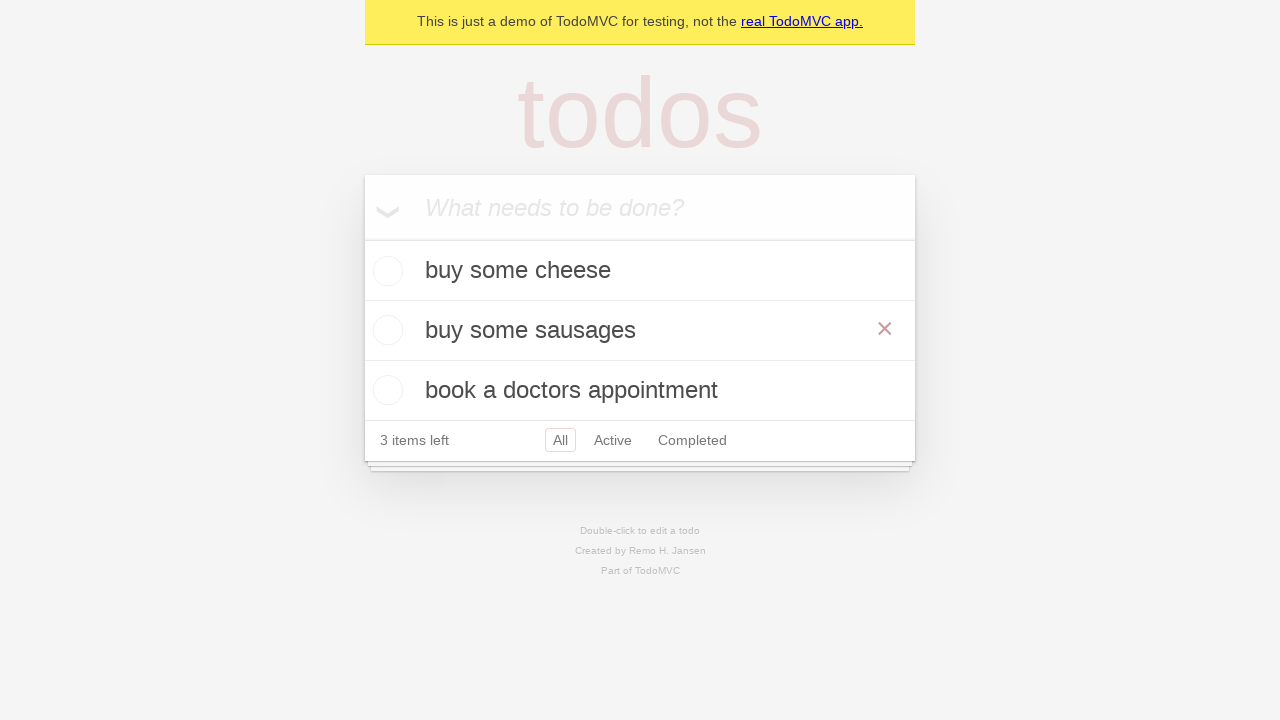